Tests tooltip functionality by hovering over a tooltip element and verifying the hidden tooltip text becomes visible and contains expected content.

Starting URL: https://seleniumpractise.blogspot.com/2019/08/tooltip-in-selenium-or-help-text-example.html

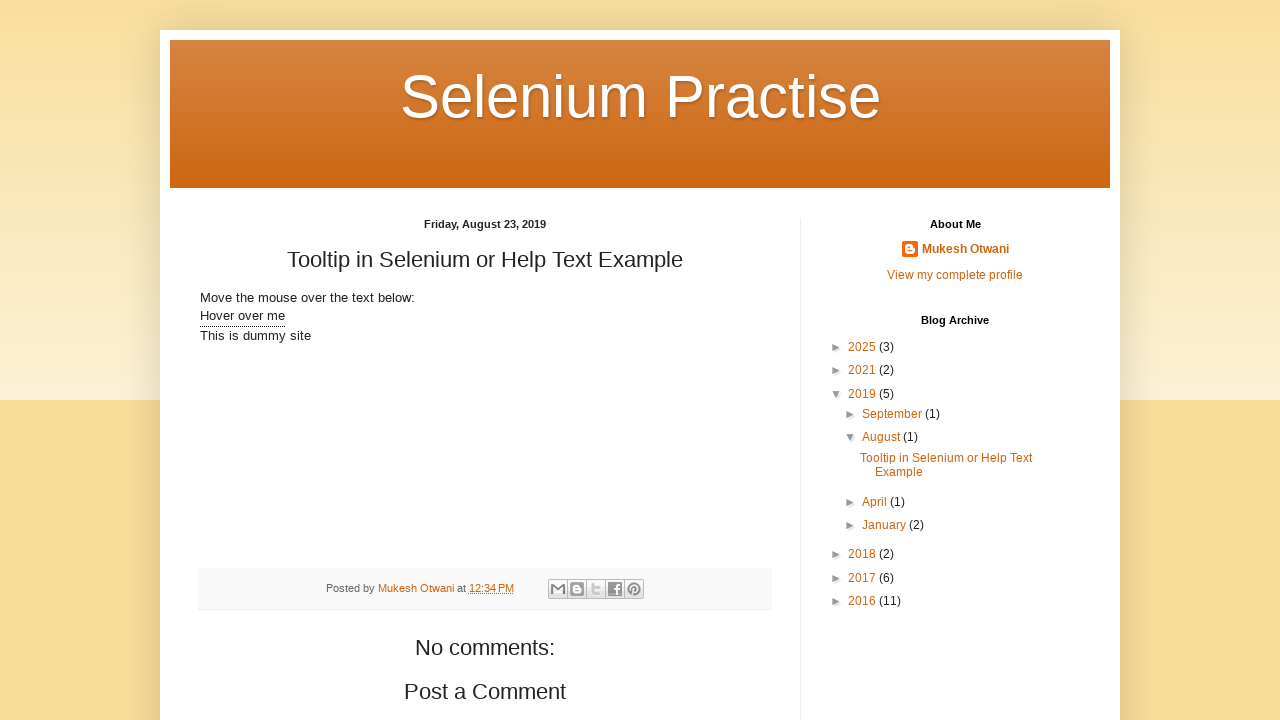

Hovered over tooltip element to reveal hidden text at (242, 317) on xpath=//div[@class='tooltip']
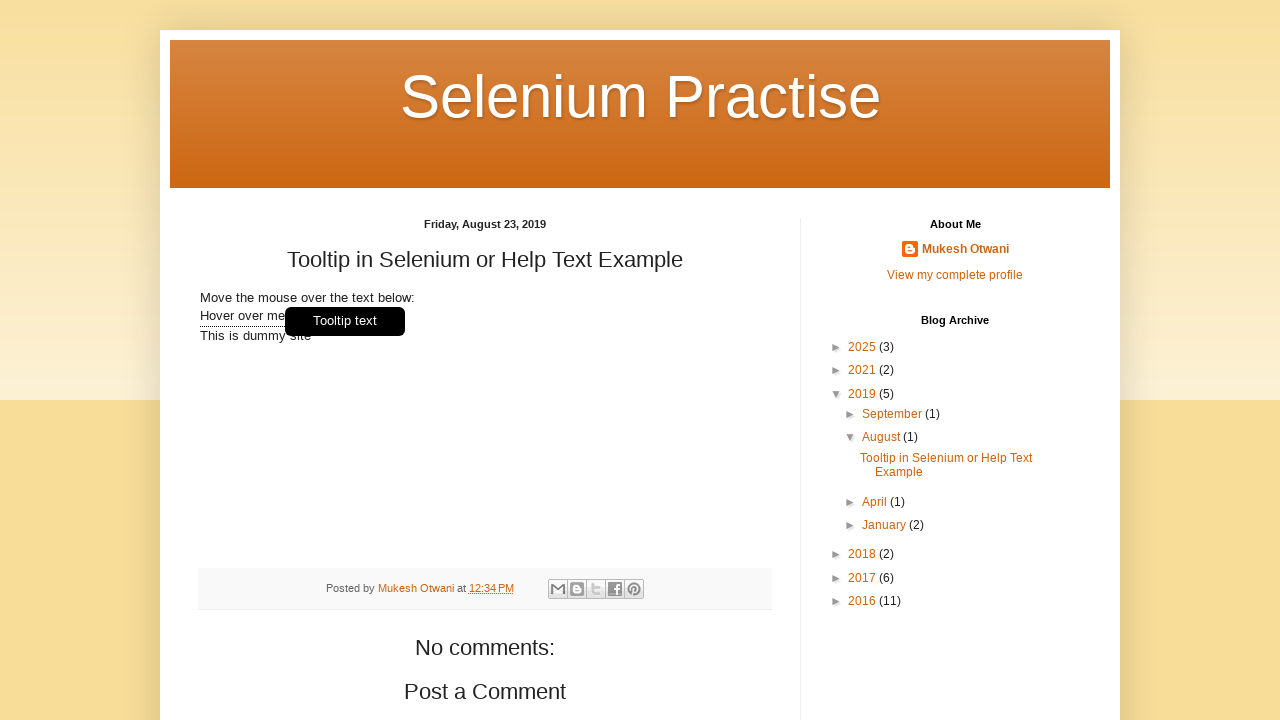

Tooltip text became visible
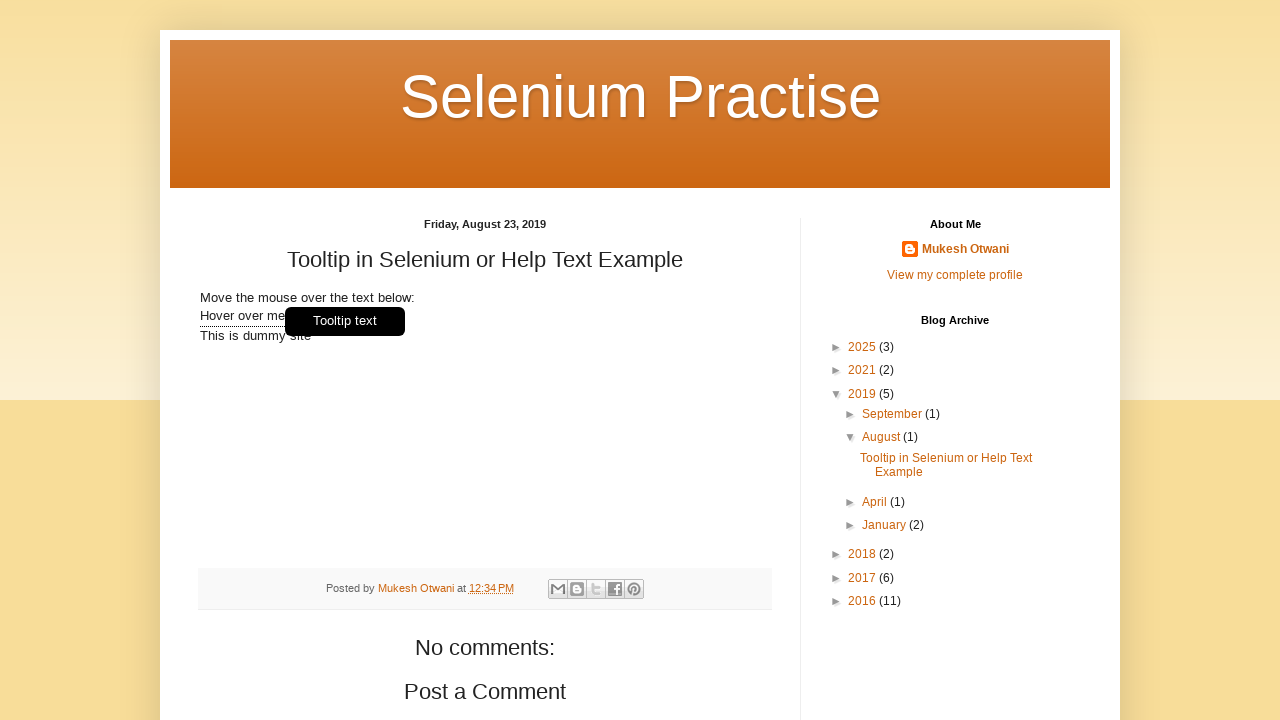

Retrieved tooltip text: Tooltip text
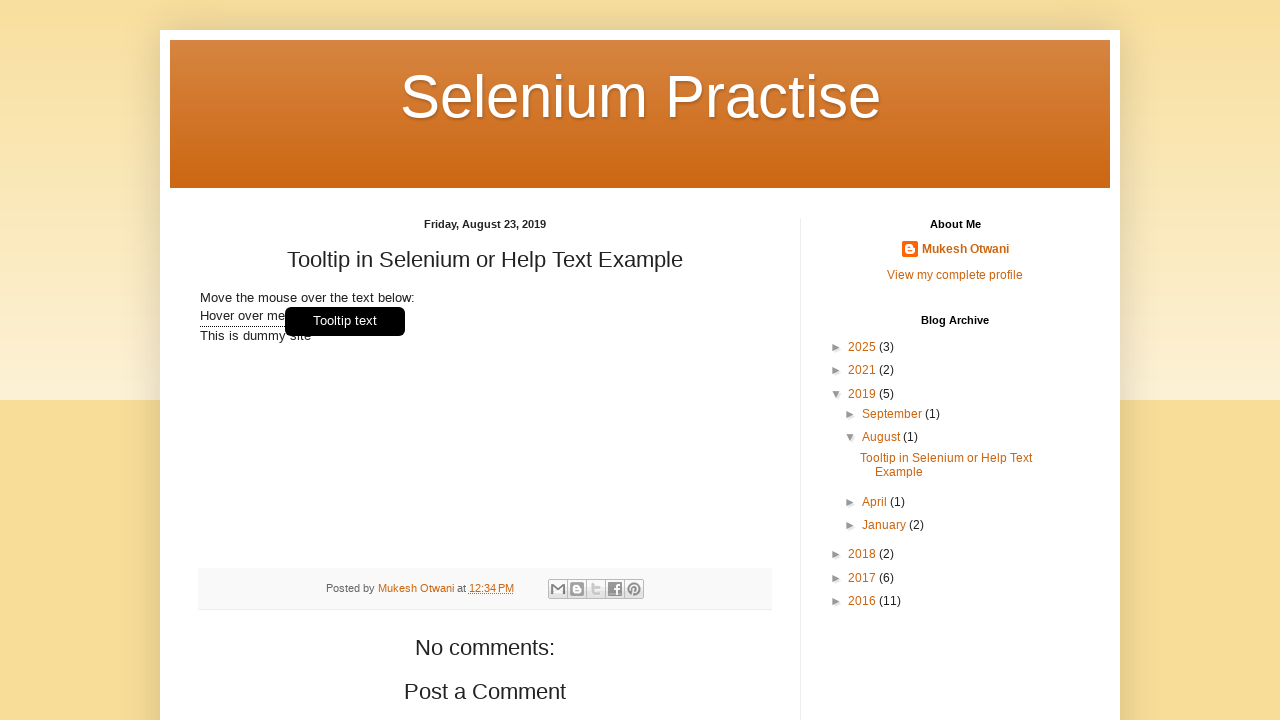

Verified tooltip text contains expected 'Tooltip' content
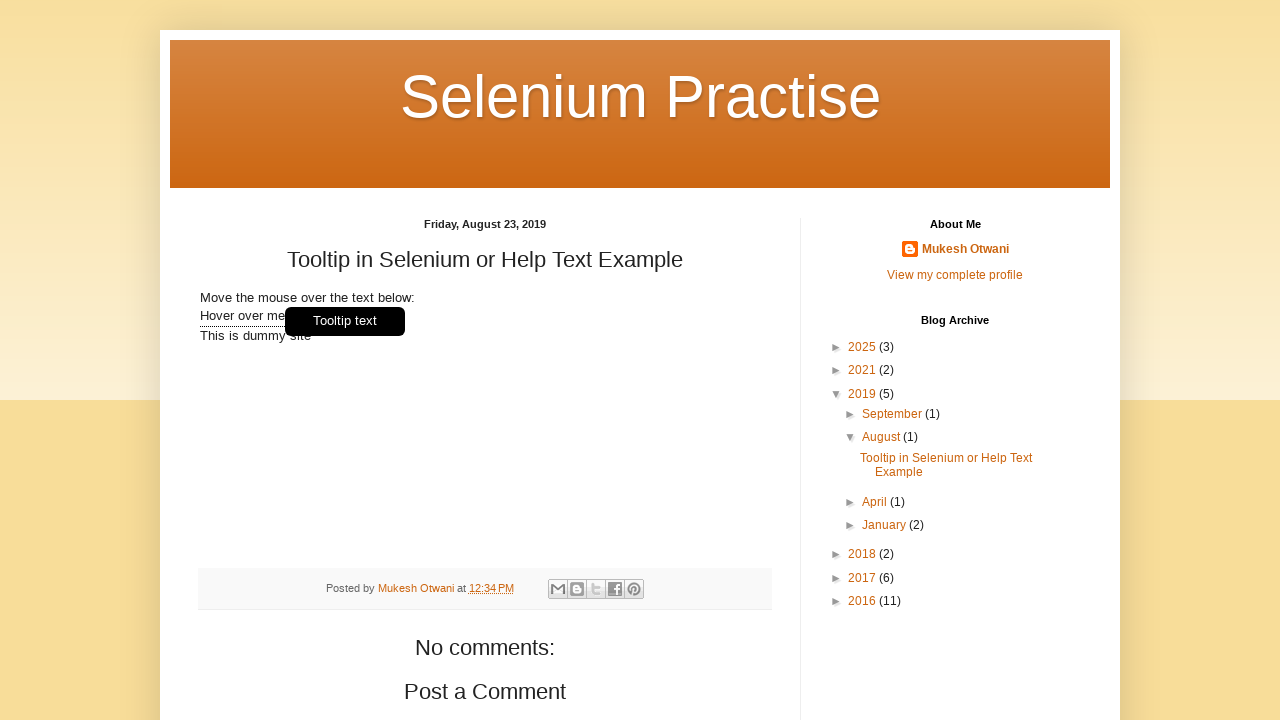

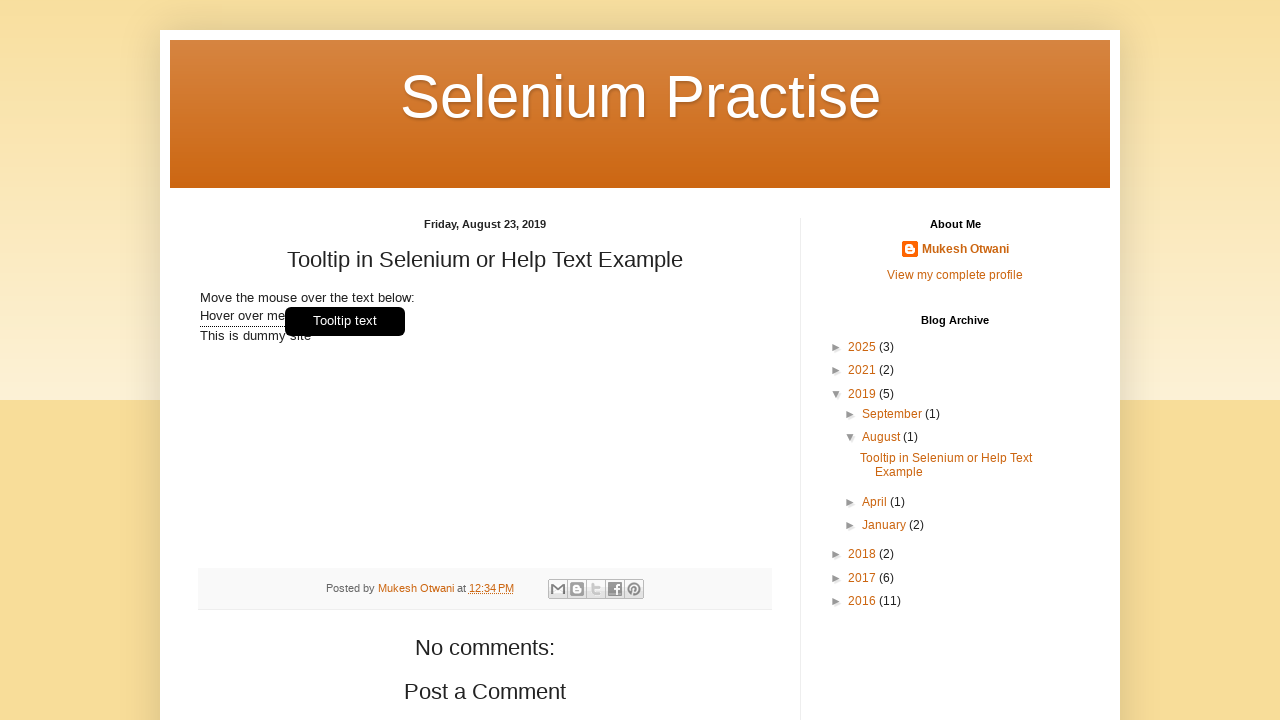